Navigates between two websites (kujirahand.com and nadesi.com) to verify they load successfully

Starting URL: https://kujirahand.com

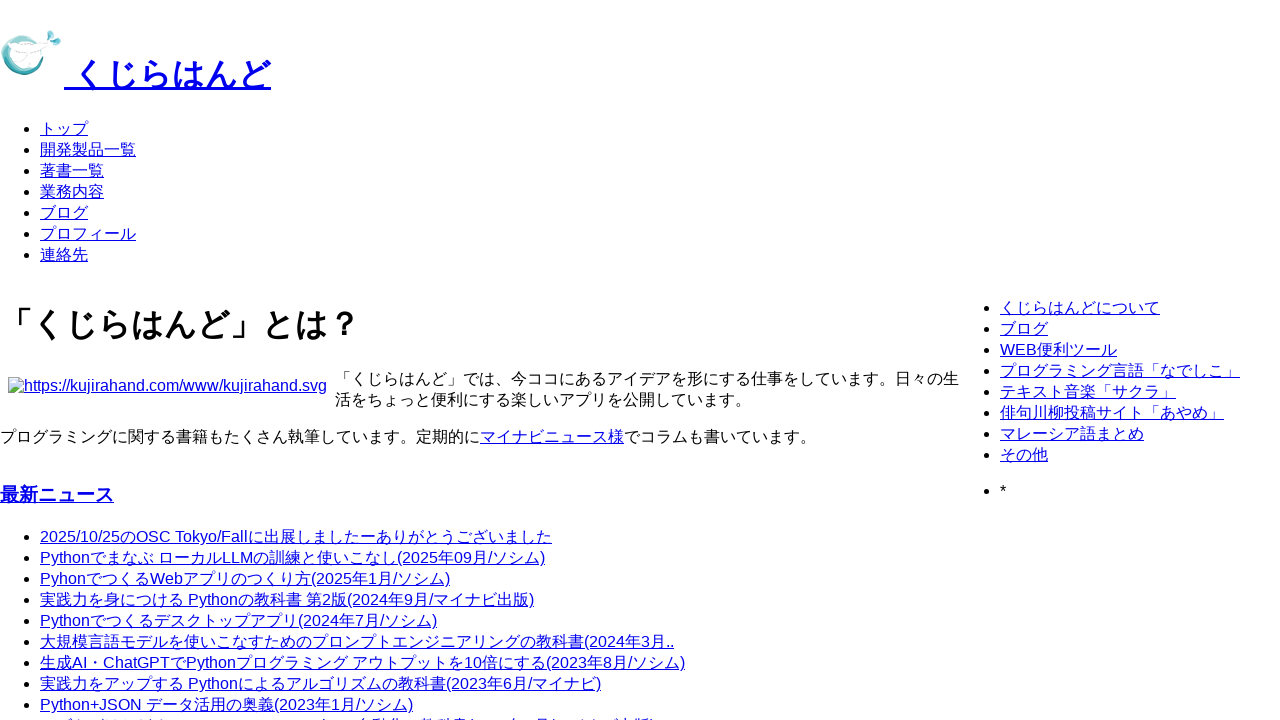

Navigated to https://nadesi.com
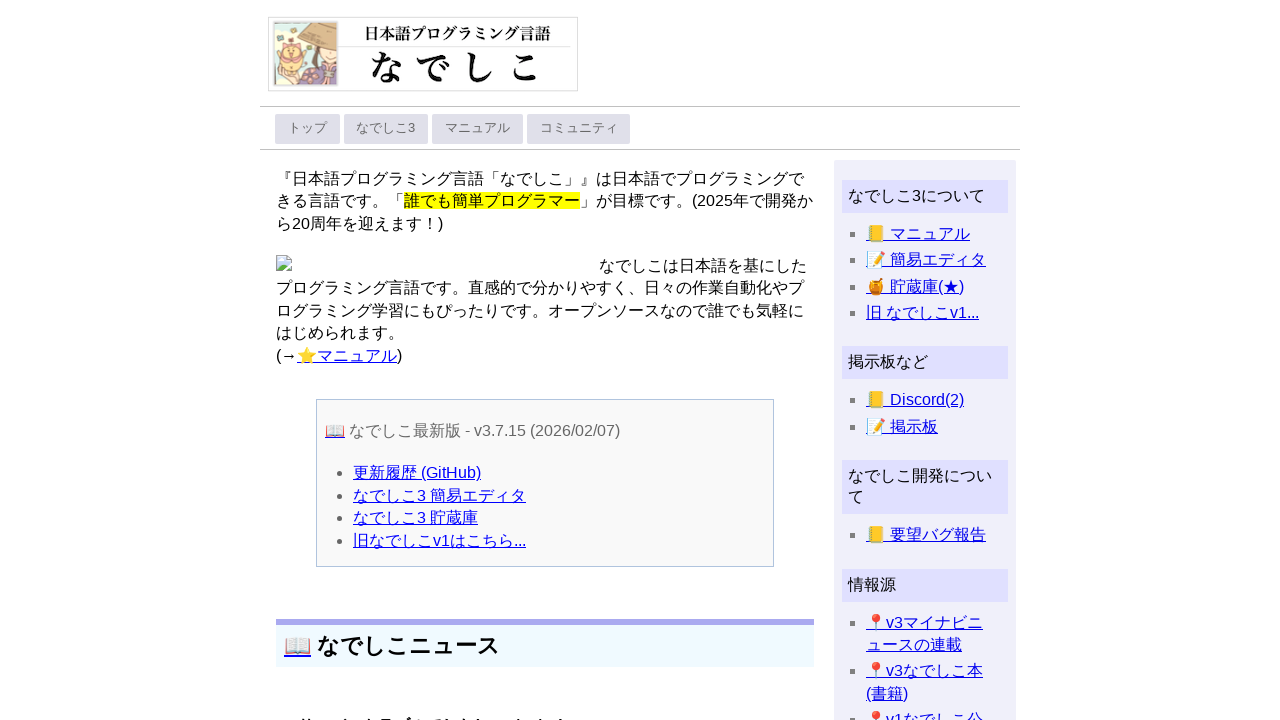

Waited for page to fully load (networkidle state)
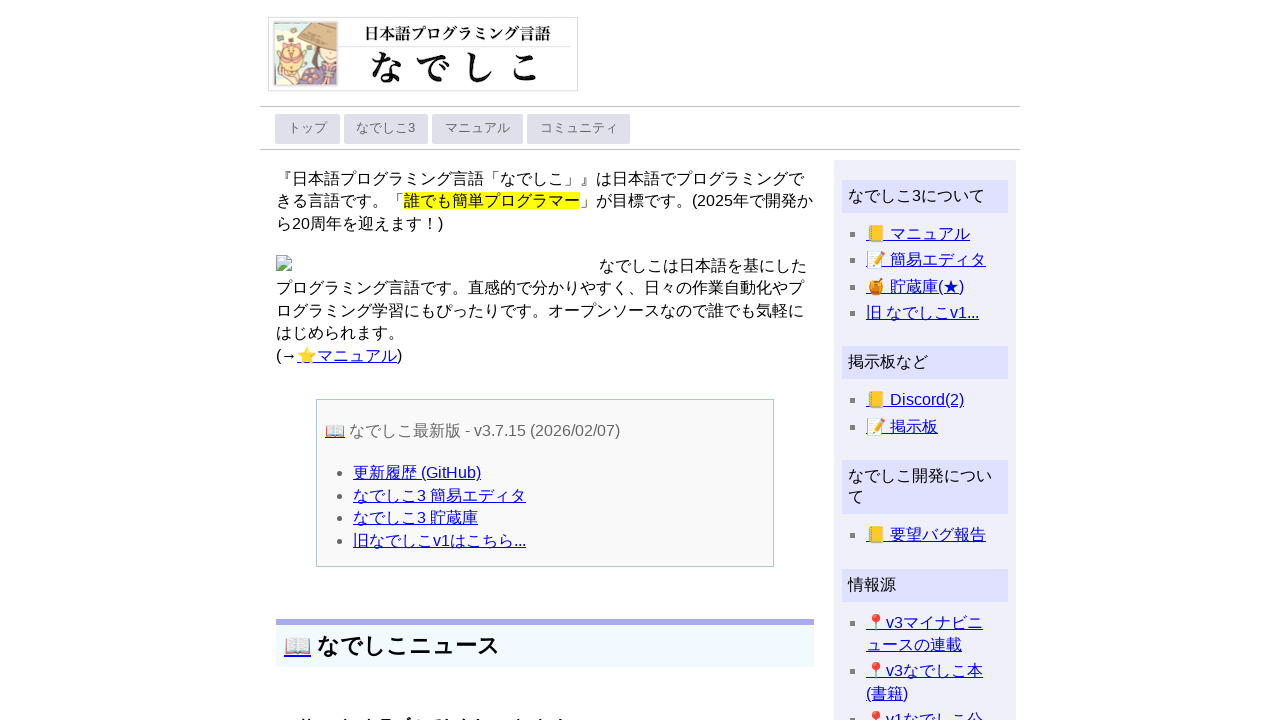

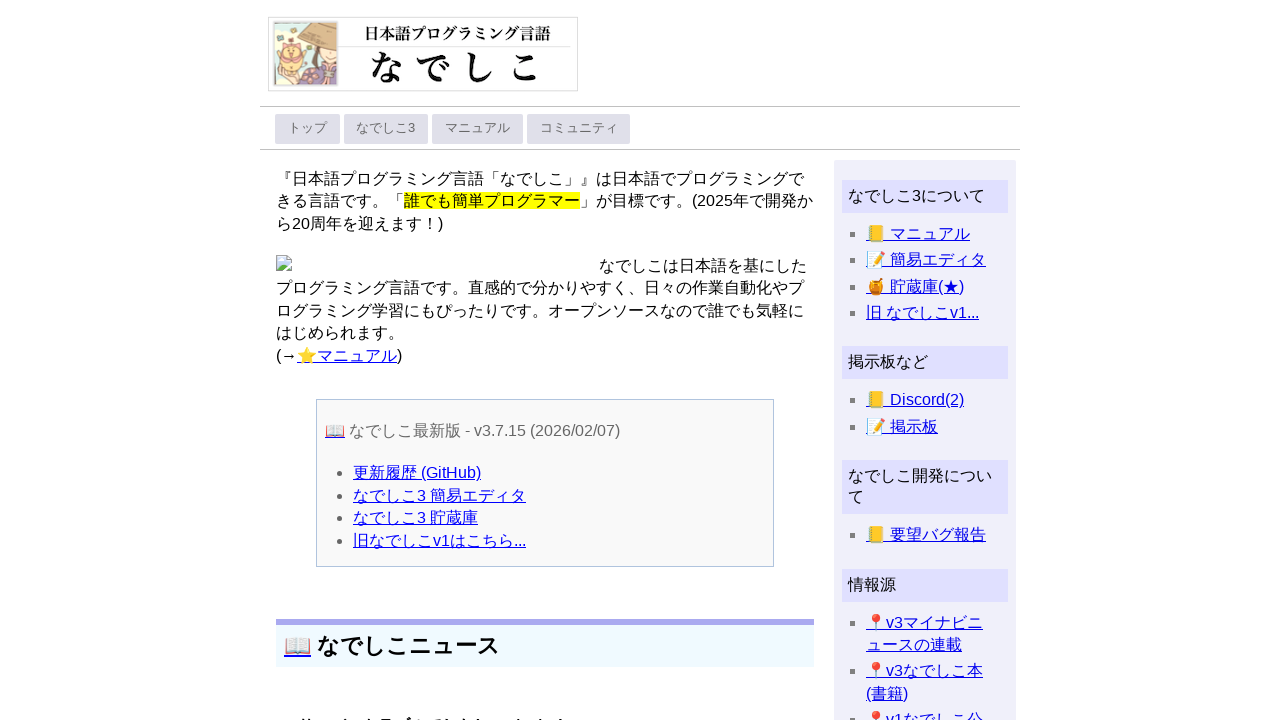